Tests the Modal page by opening the modal and verifying the modal body text content.

Starting URL: https://formy-project.herokuapp.com/

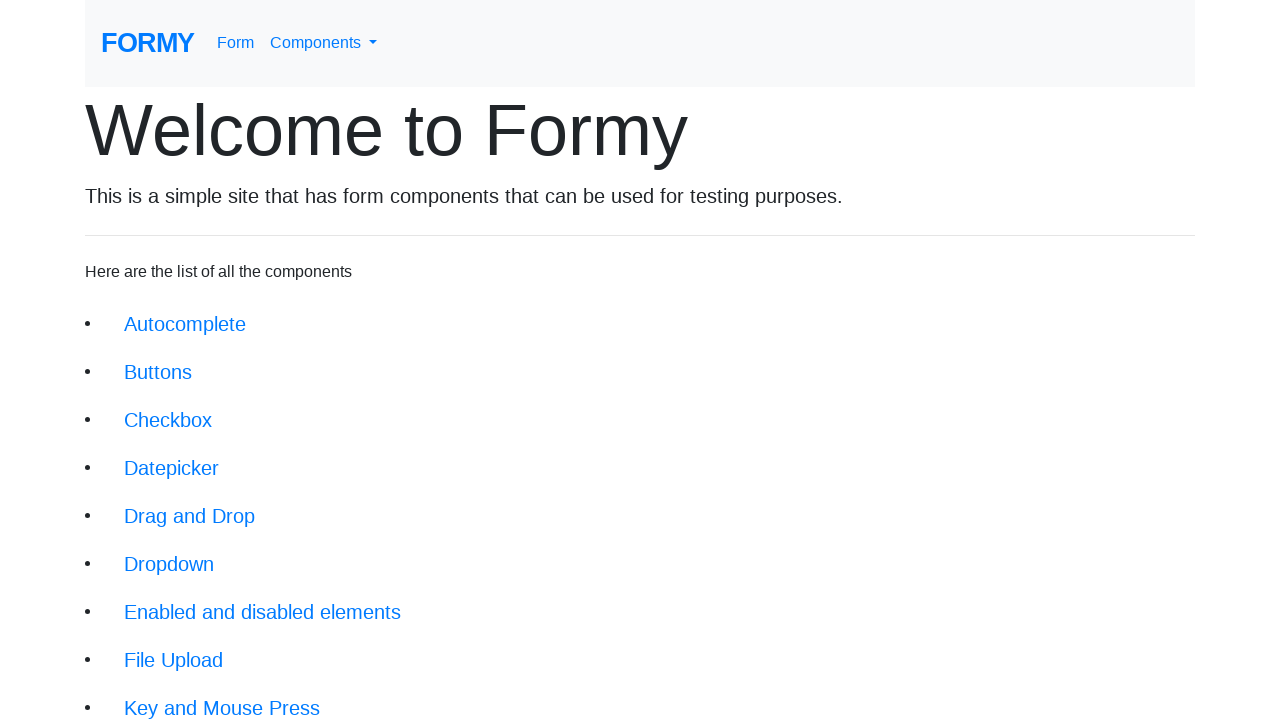

Clicked on Modal link in navigation at (151, 504) on xpath=//li/a[@href='/modal']
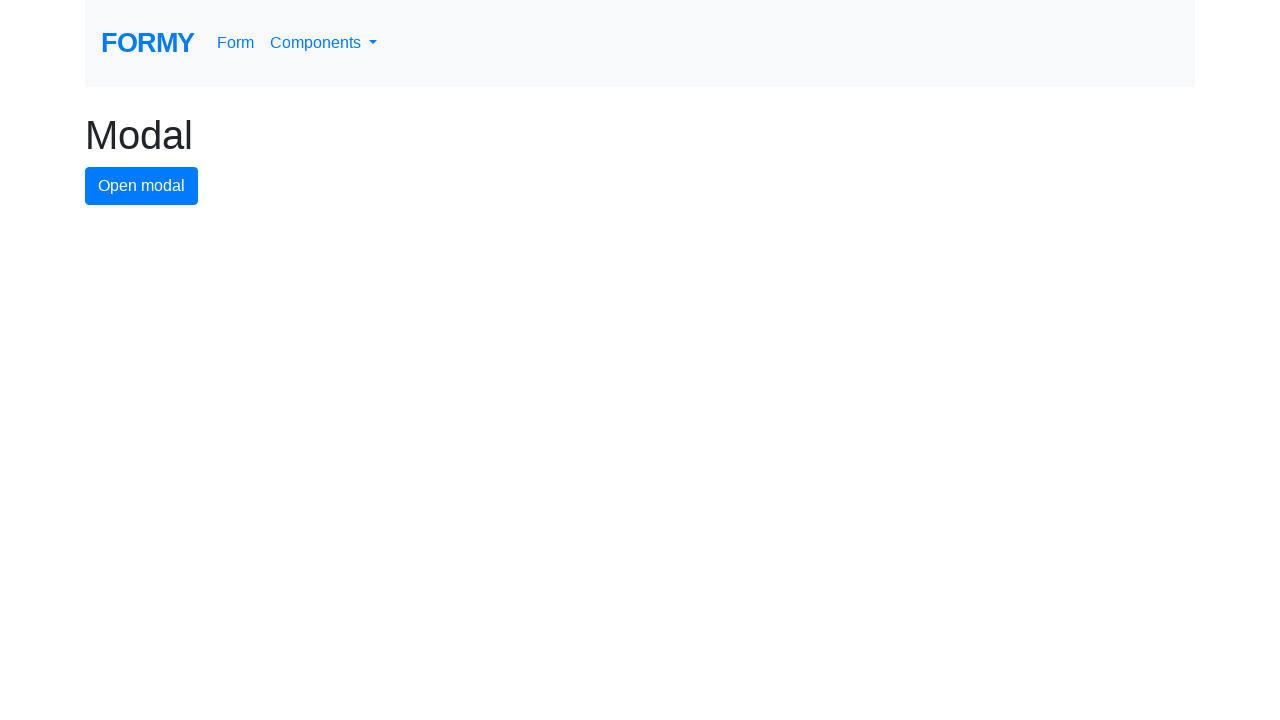

Clicked modal button to open the modal at (142, 186) on #modal-button
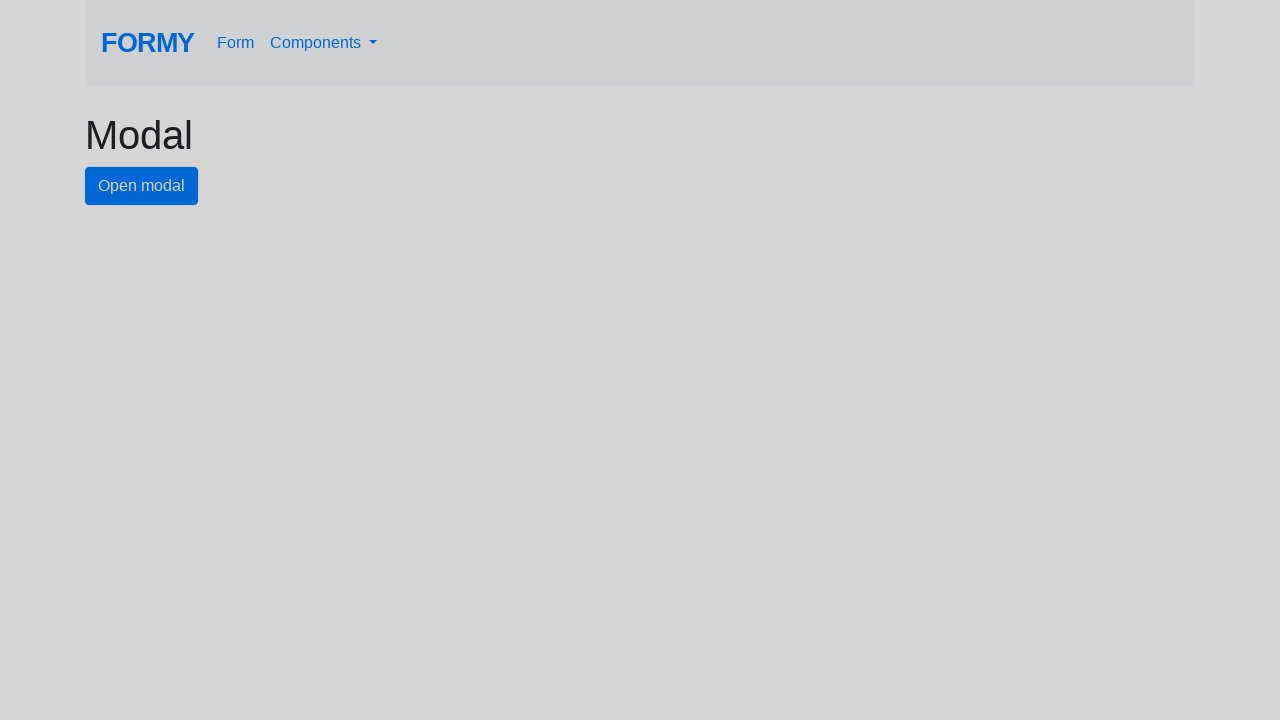

Modal body appeared and is visible
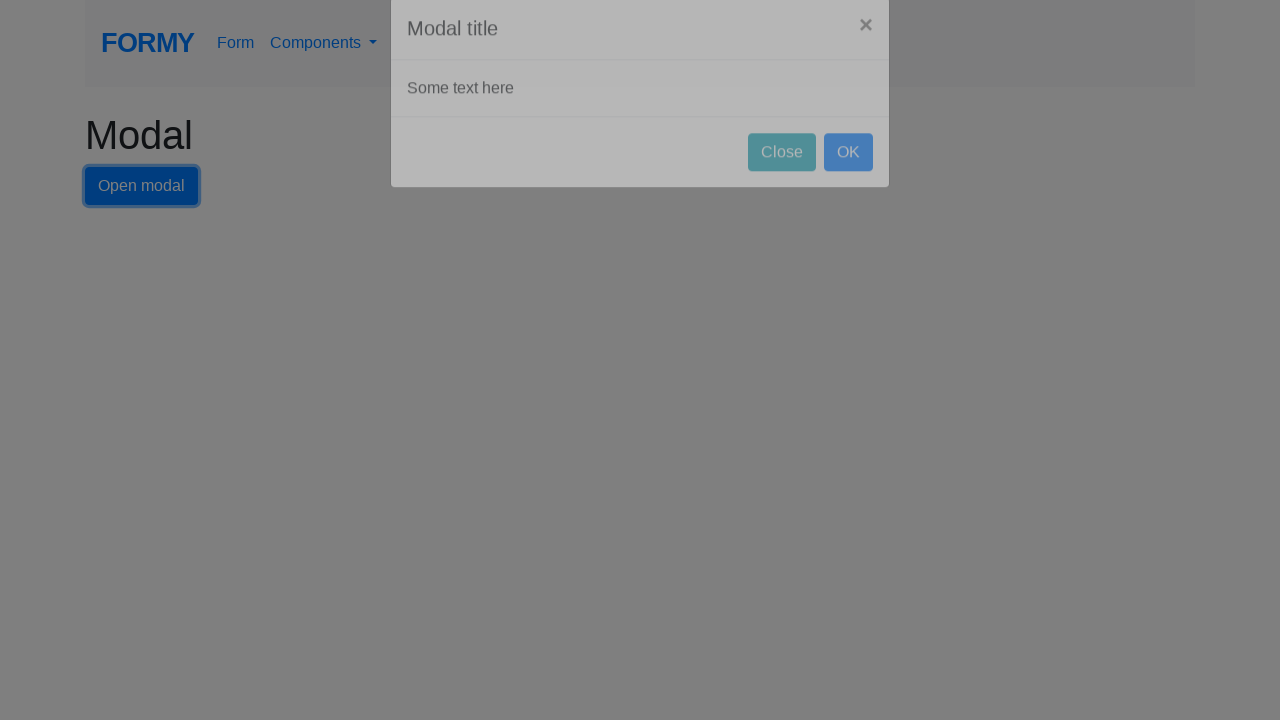

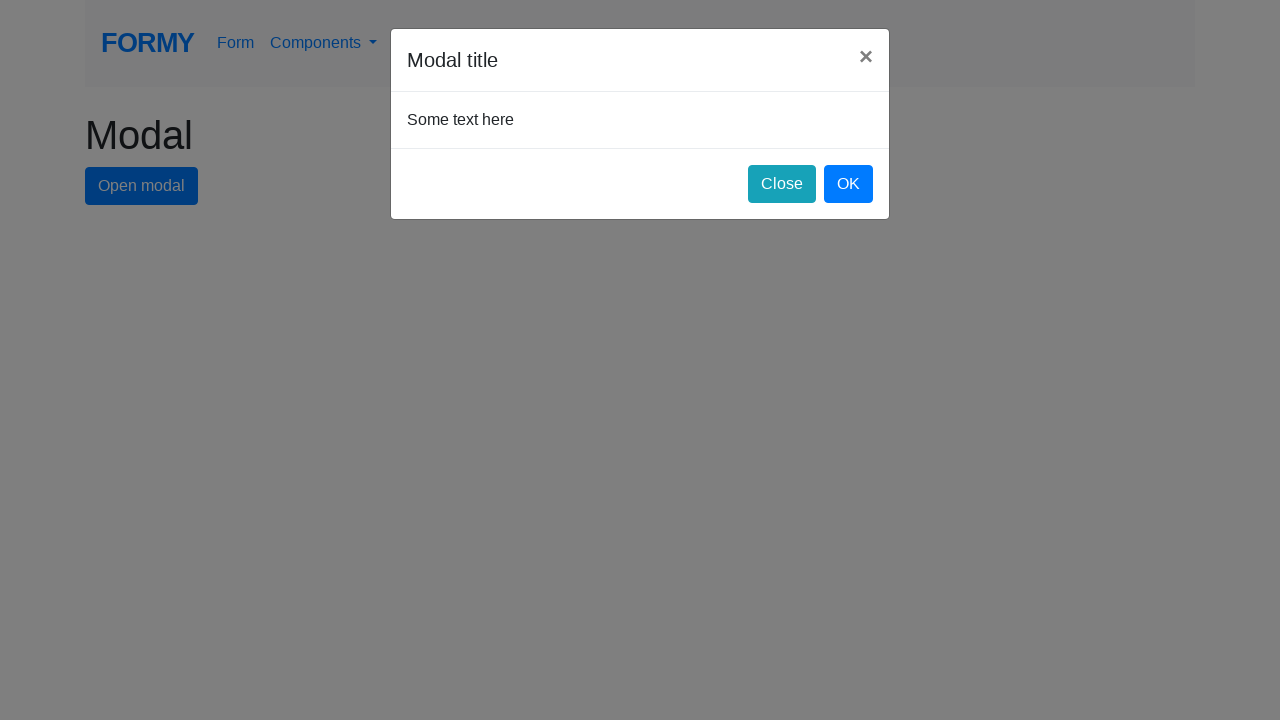